Tests product details across different categories by navigating to each category, clicking products, and verifying product name and price

Starting URL: https://www.demoblaze.com/

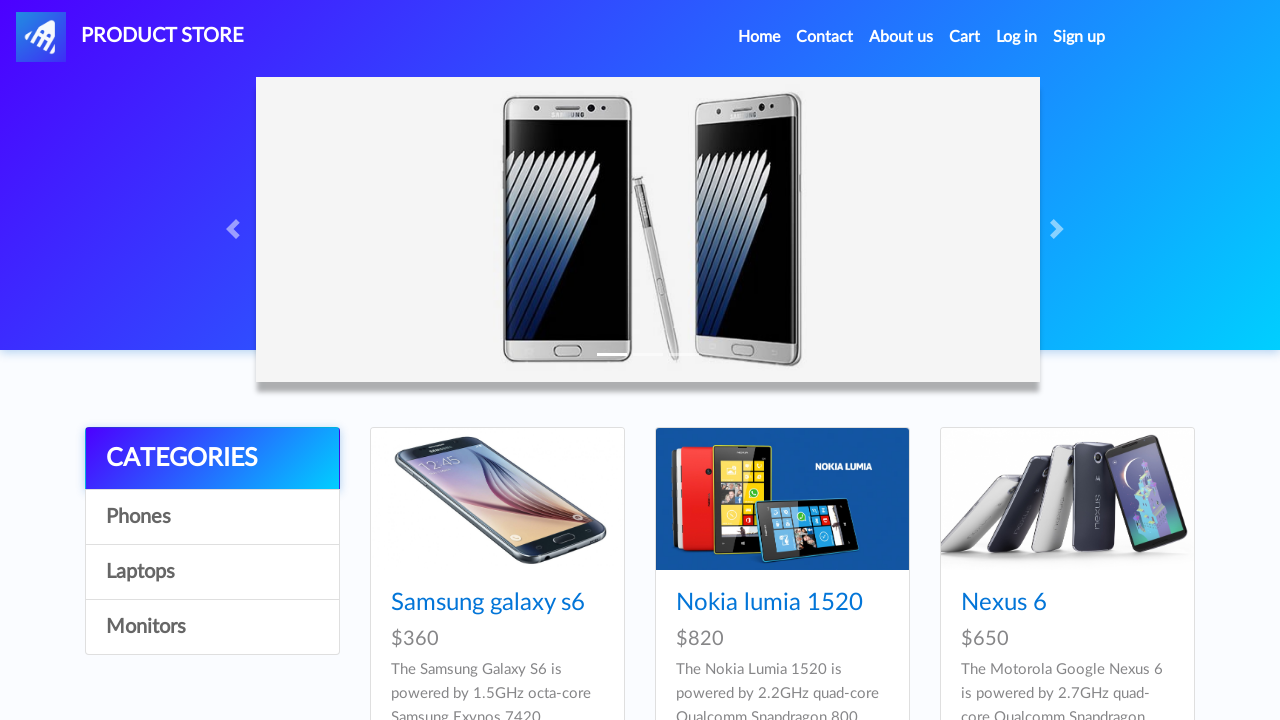

Clicked 'Phones' category link at (212, 517) on a:has-text('Phones')
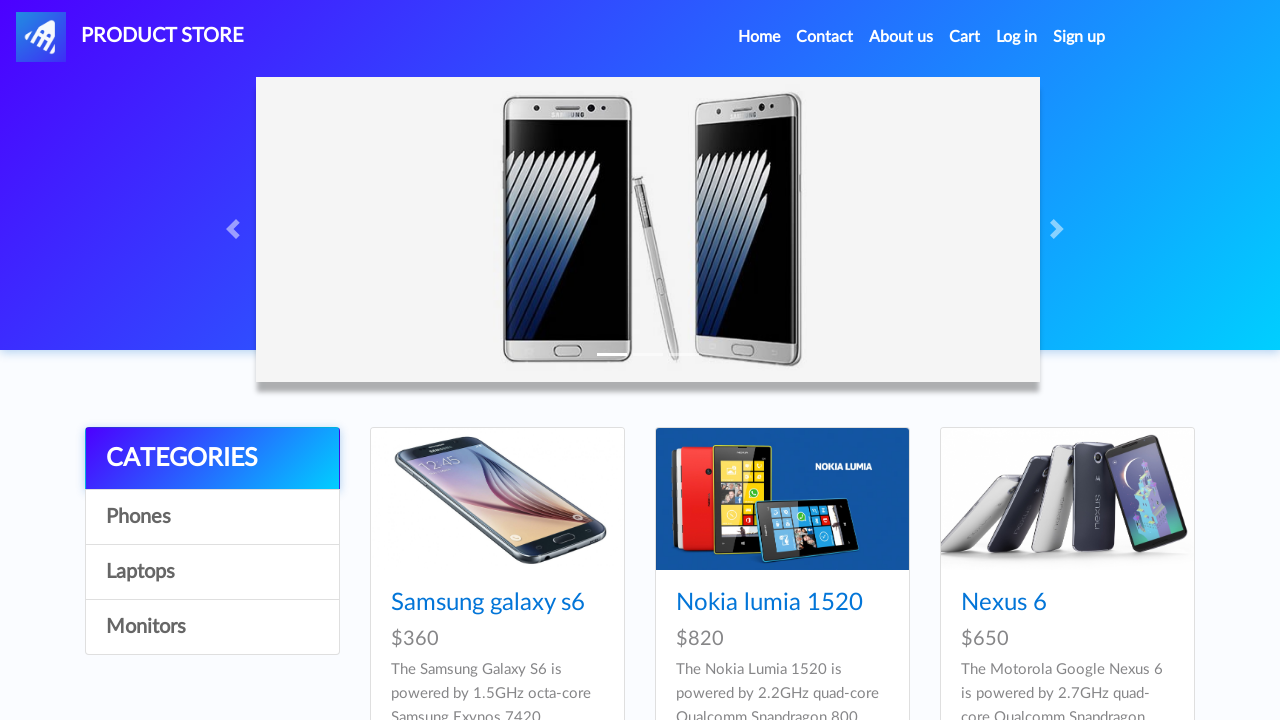

Waited for product cards to load in Phones category
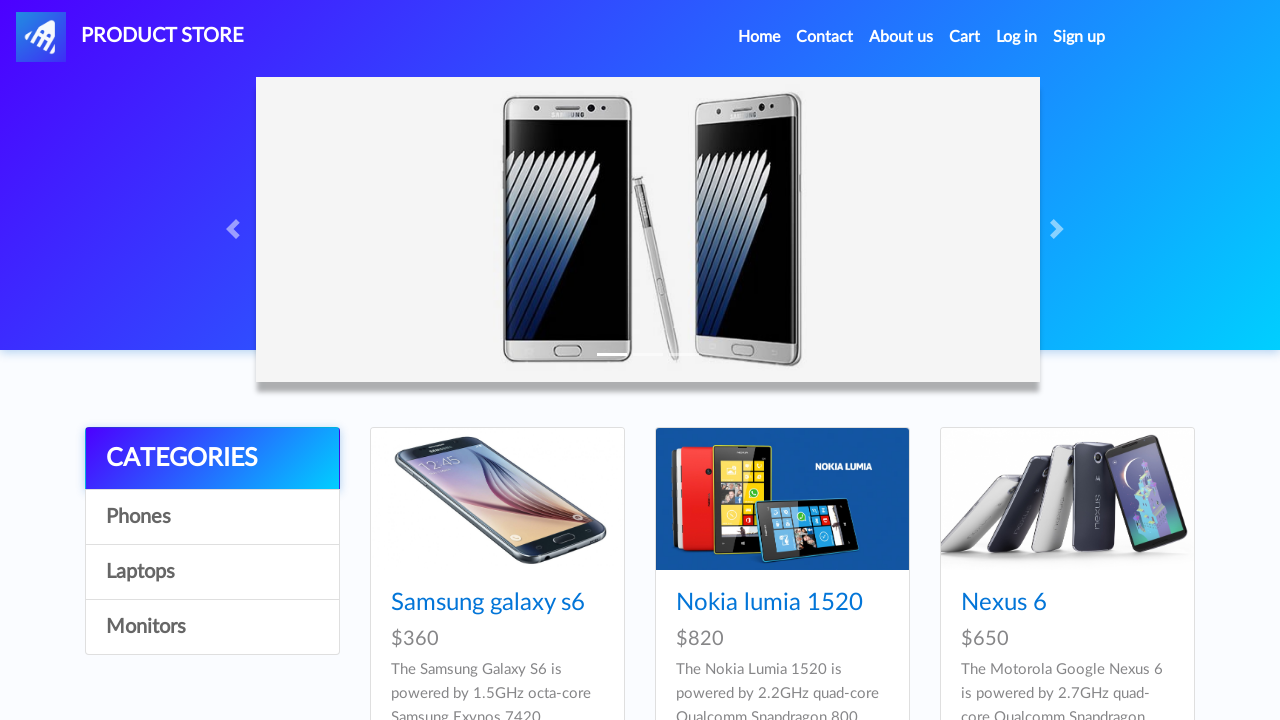

Clicked on Samsung galaxy s6 product at (488, 603) on a:has-text('Samsung galaxy s6')
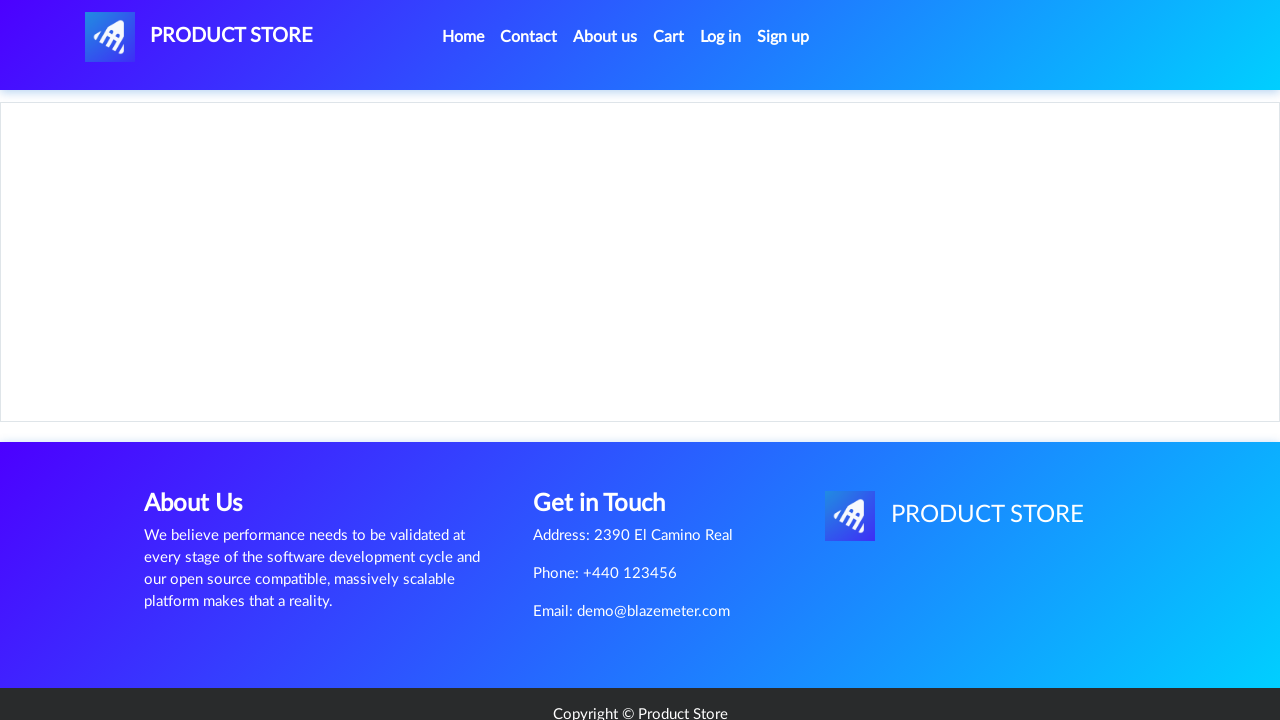

Waited for product name to load
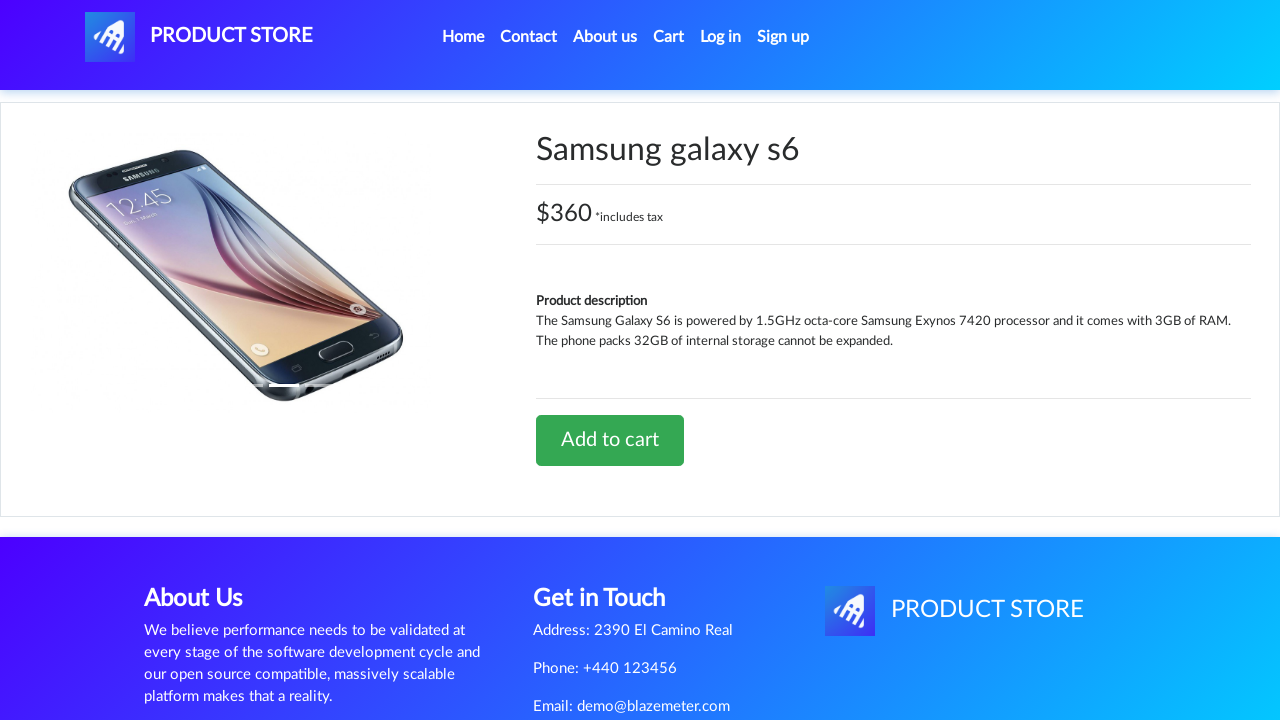

Waited for product price container to load
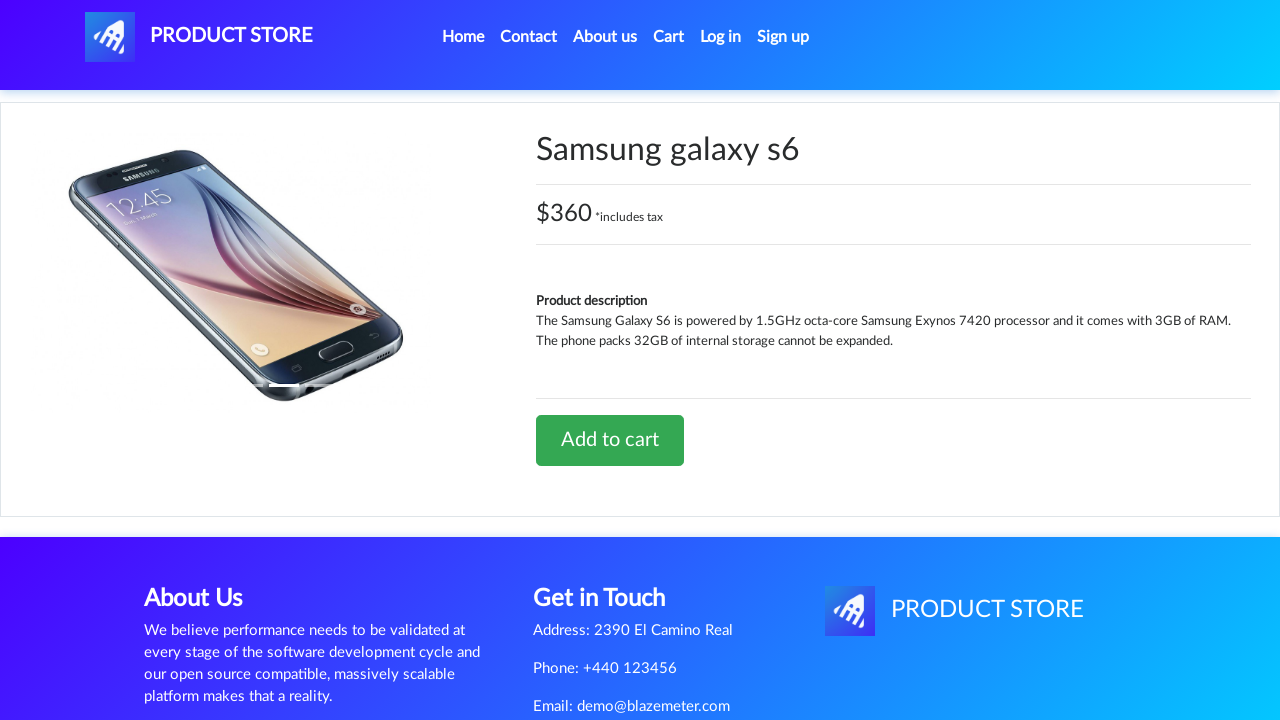

Navigated back to home page (demoblaze.com)
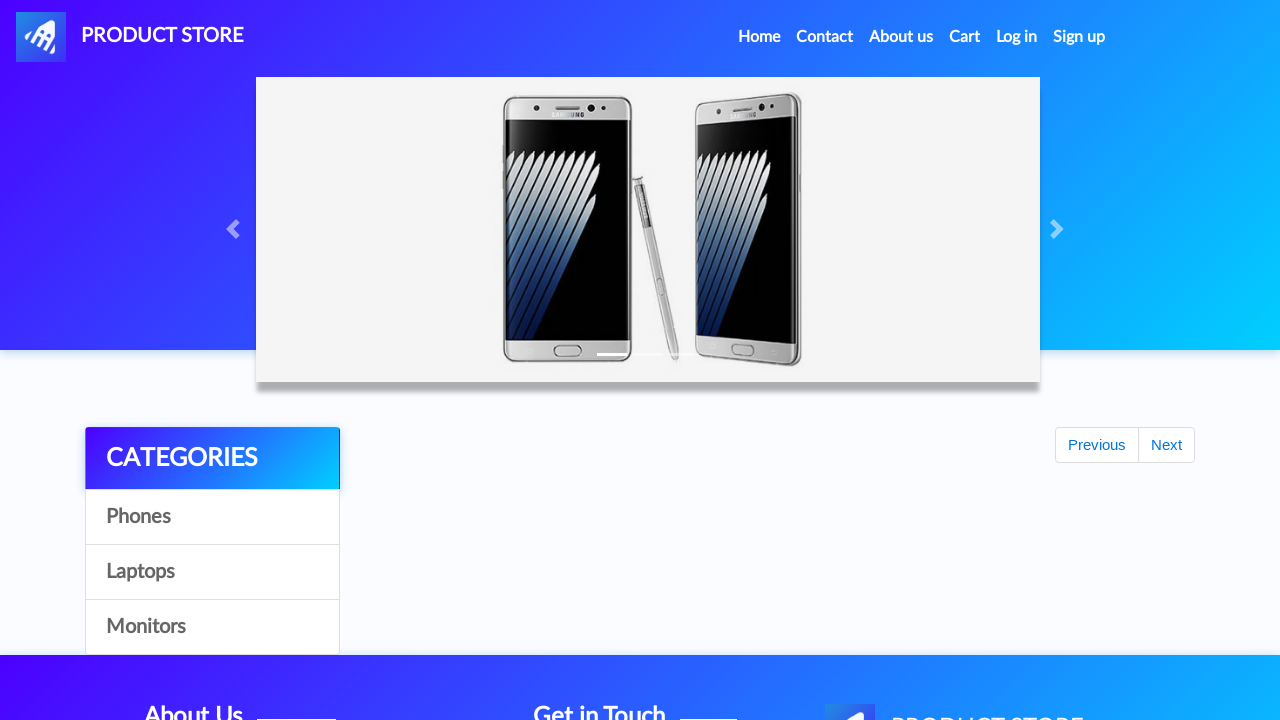

Clicked 'Laptops' category link at (212, 572) on a:has-text('Laptops')
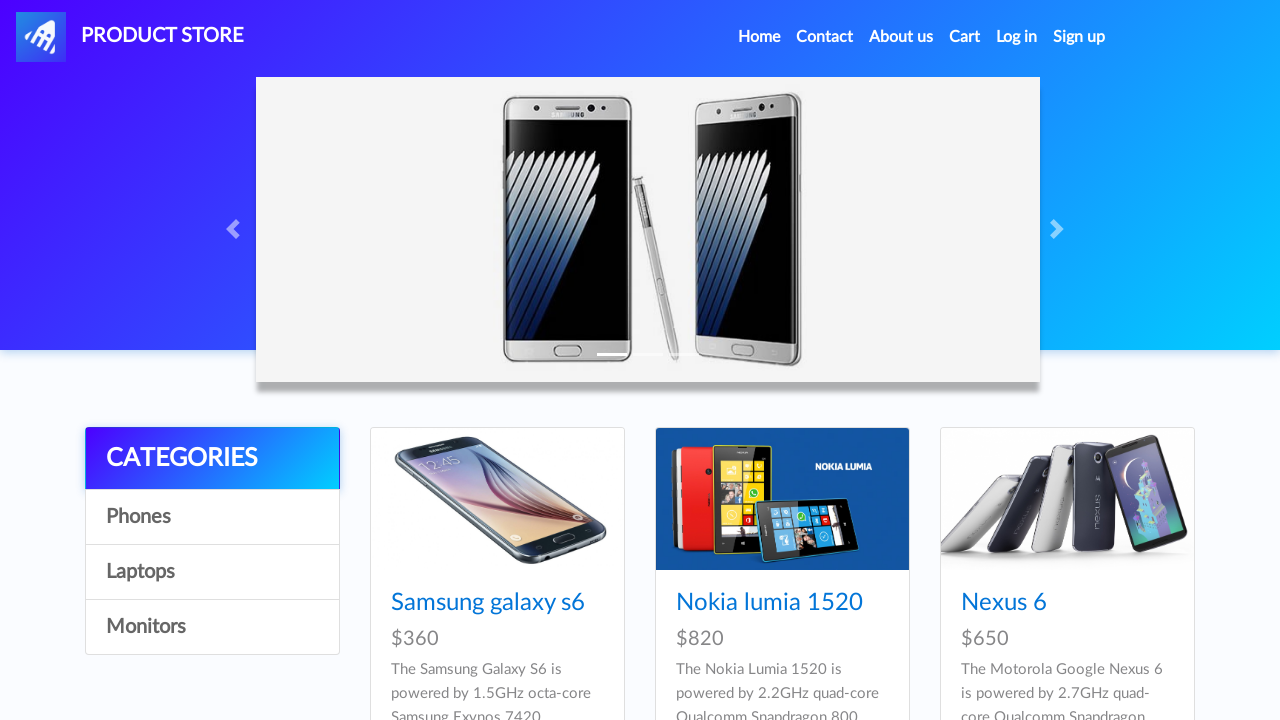

Waited for product cards to load in Laptops category
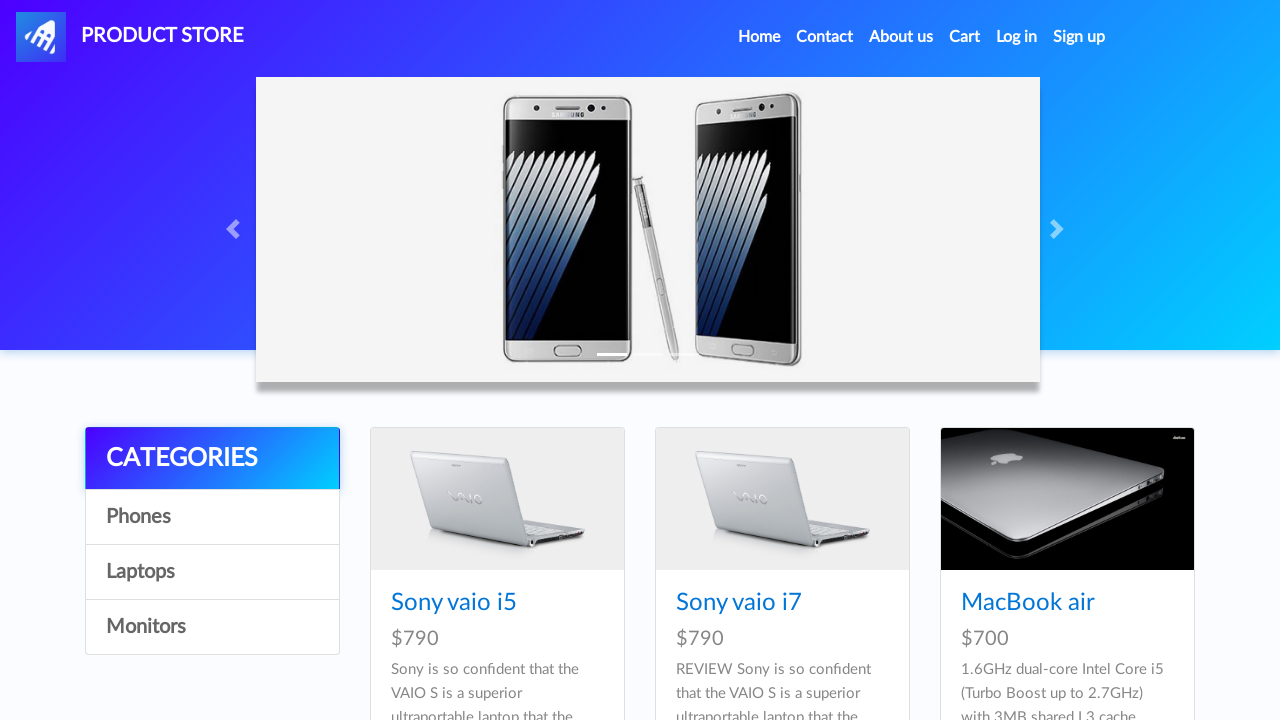

Clicked on Sony vaio i5 product at (454, 603) on a:has-text('Sony vaio i5')
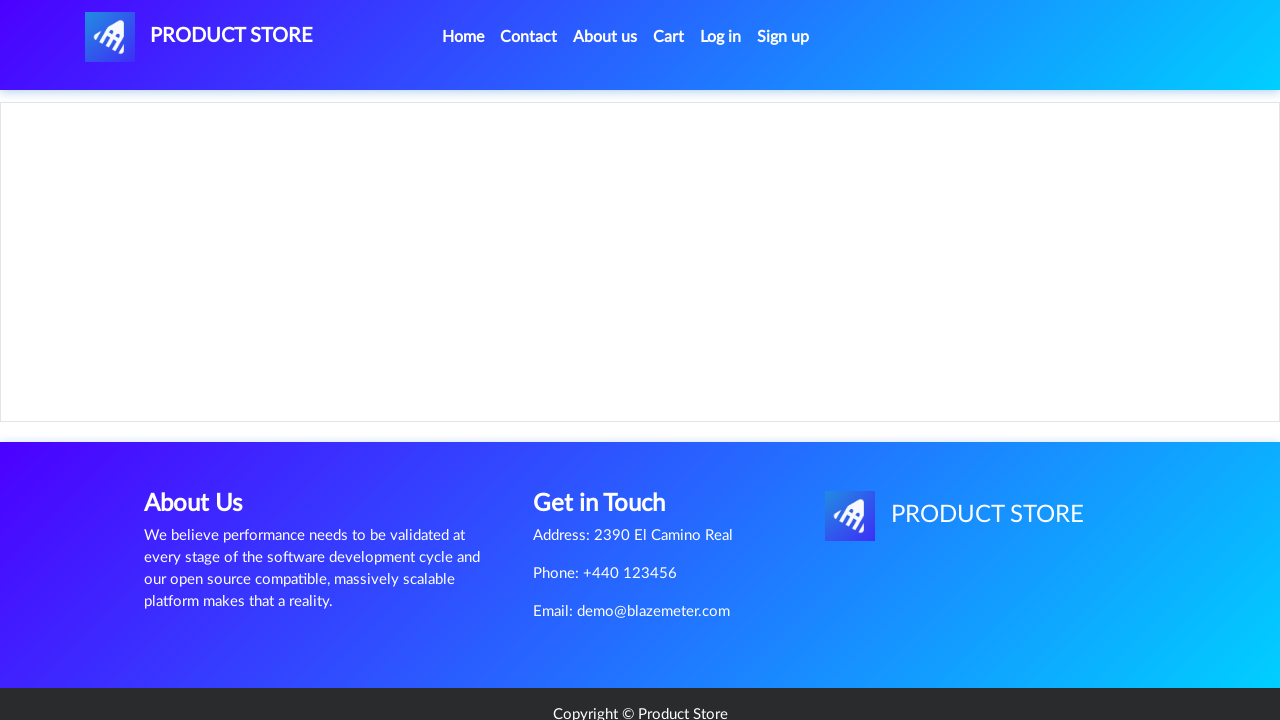

Waited for product name to load
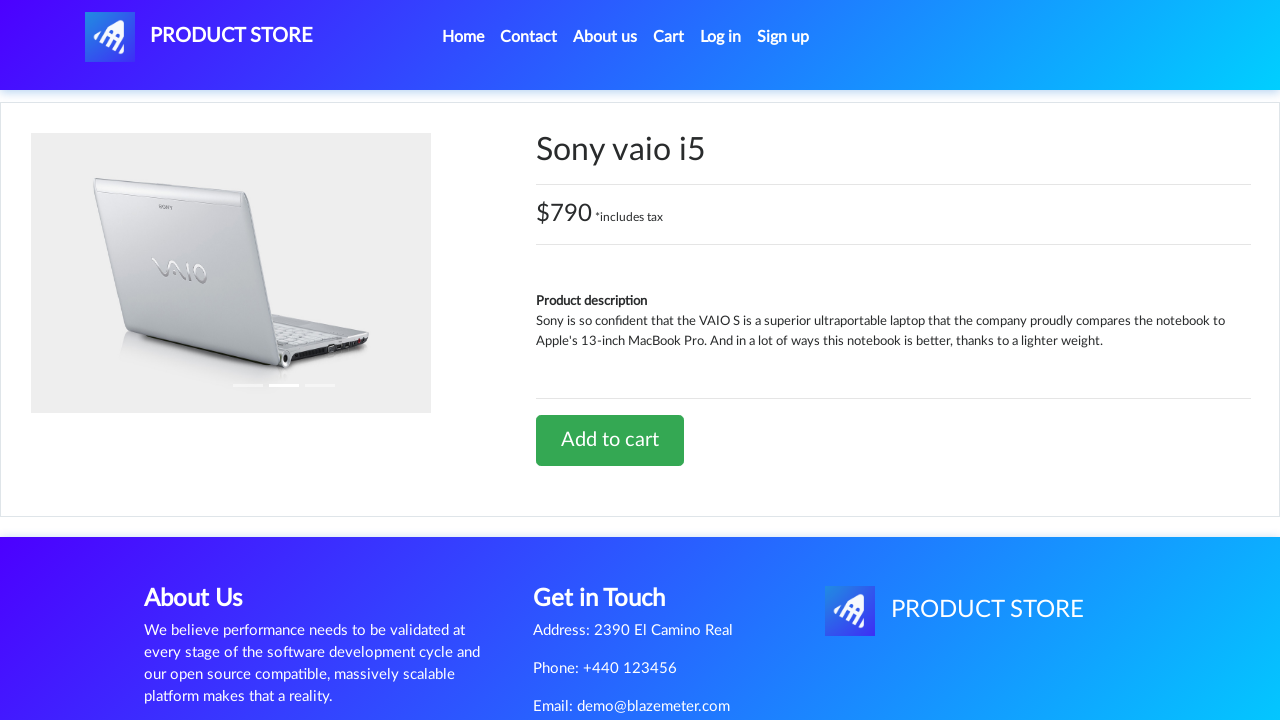

Waited for product price container to load
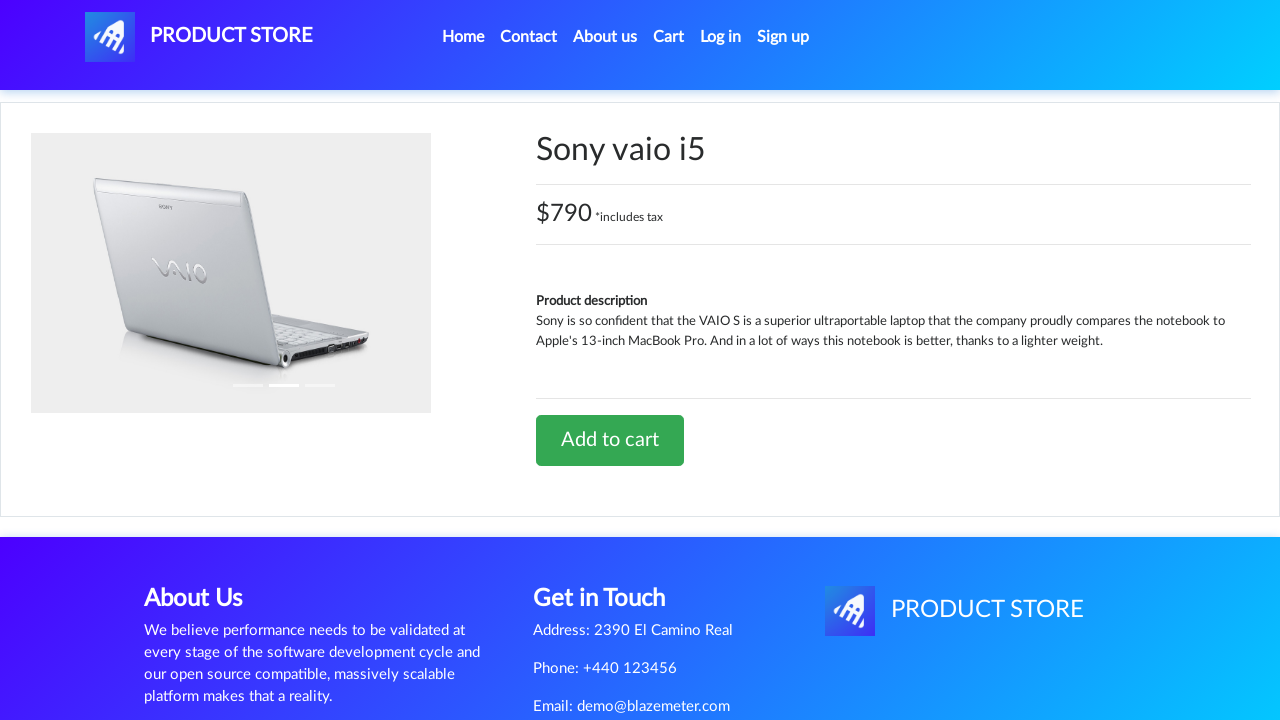

Navigated back to home page (demoblaze.com)
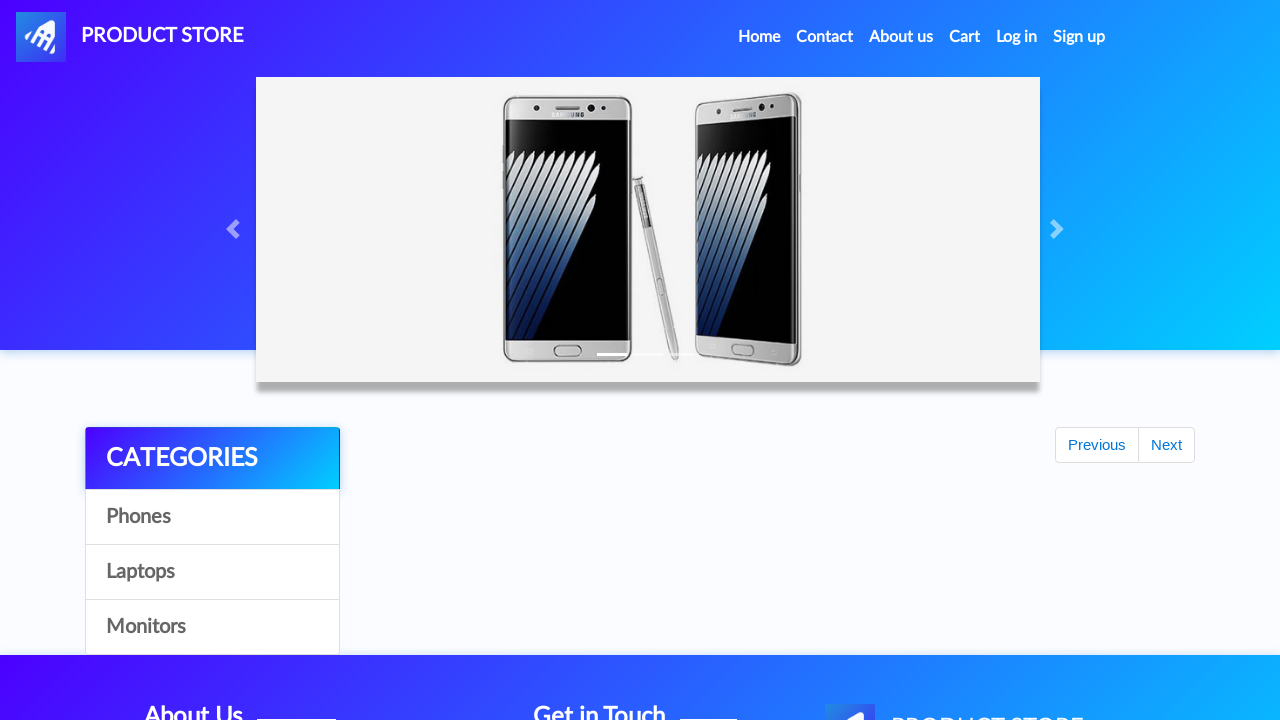

Clicked 'Monitors' category link at (212, 627) on a:has-text('Monitors')
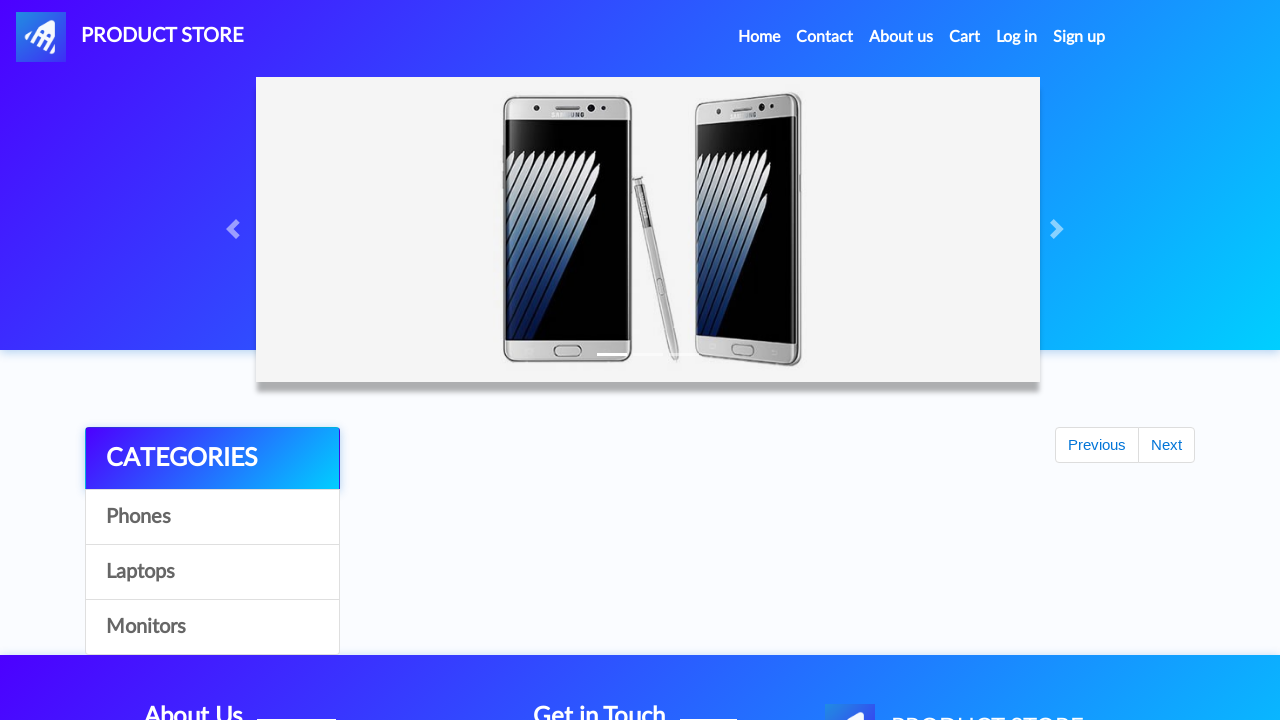

Waited for product cards to load in Monitors category
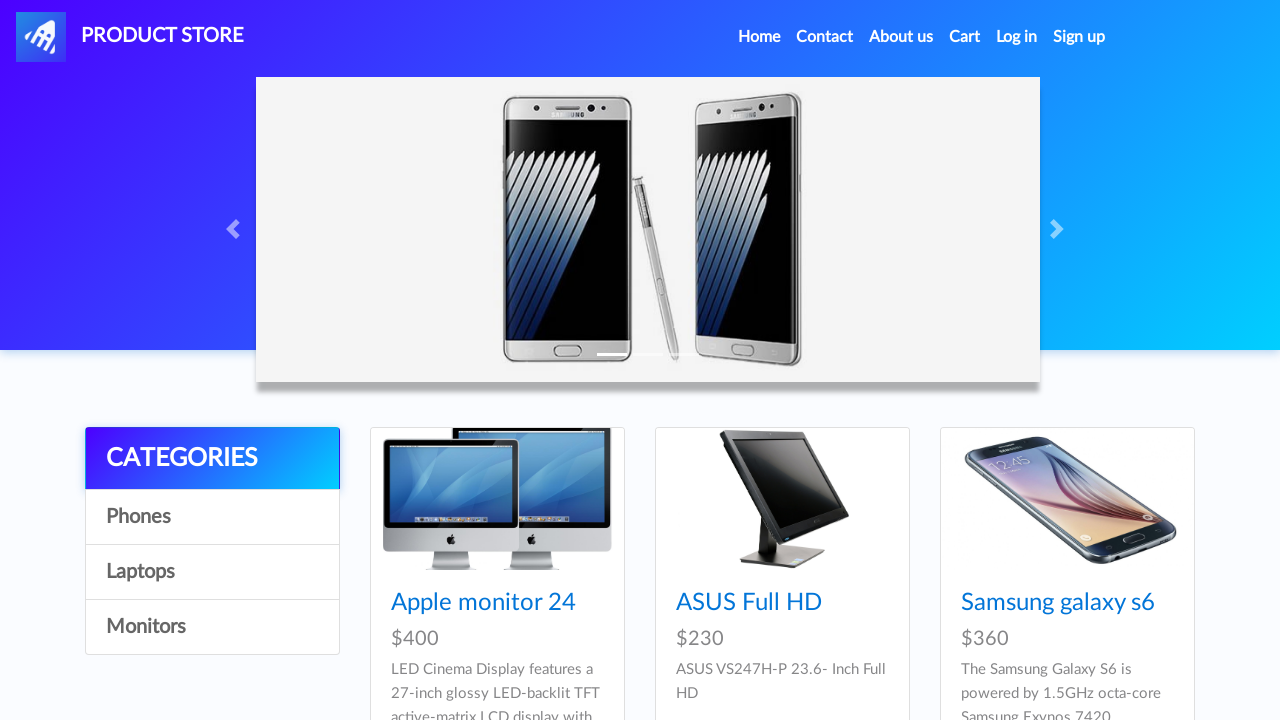

Clicked on Apple monitor 24 product at (484, 603) on a:has-text('Apple monitor 24')
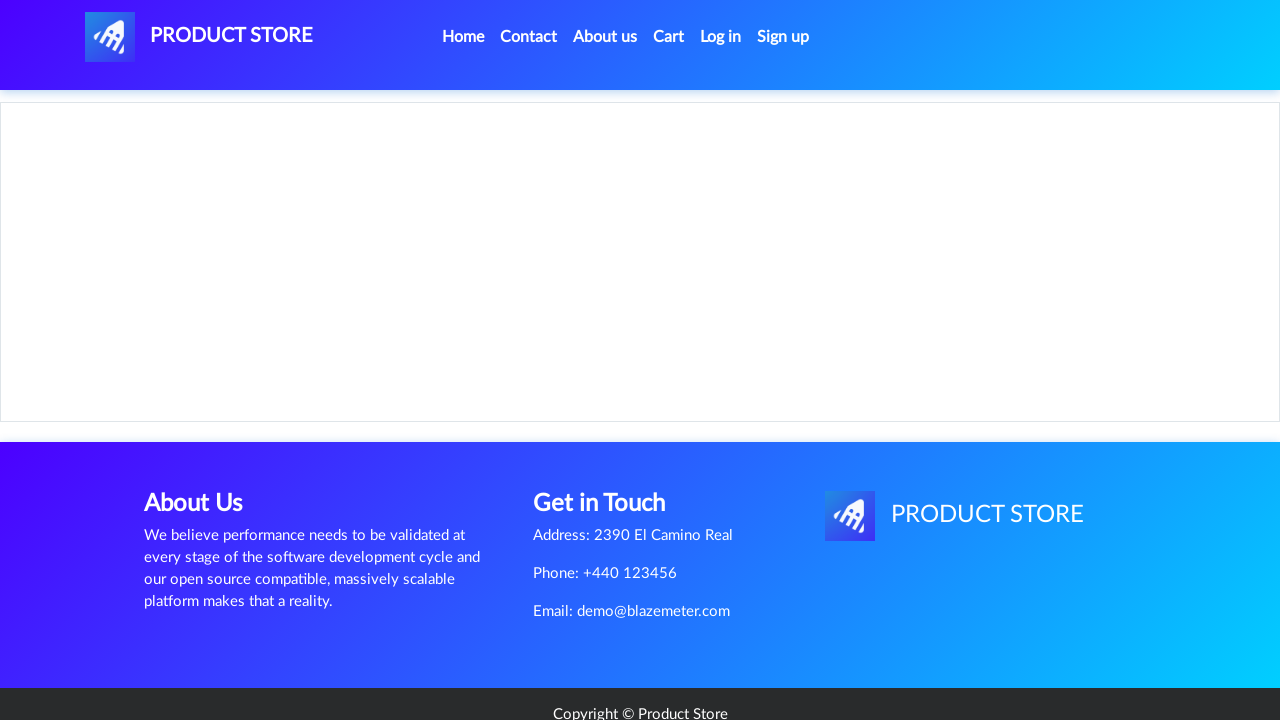

Waited for product name to load
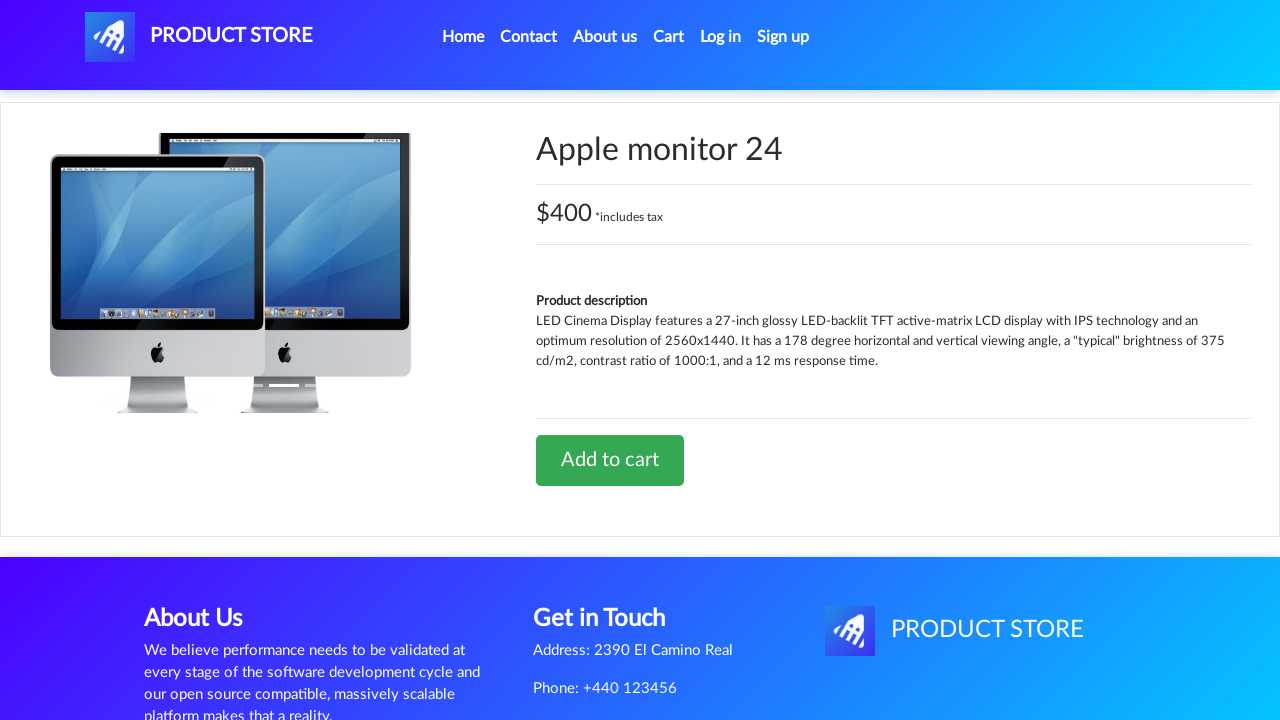

Waited for product price container to load
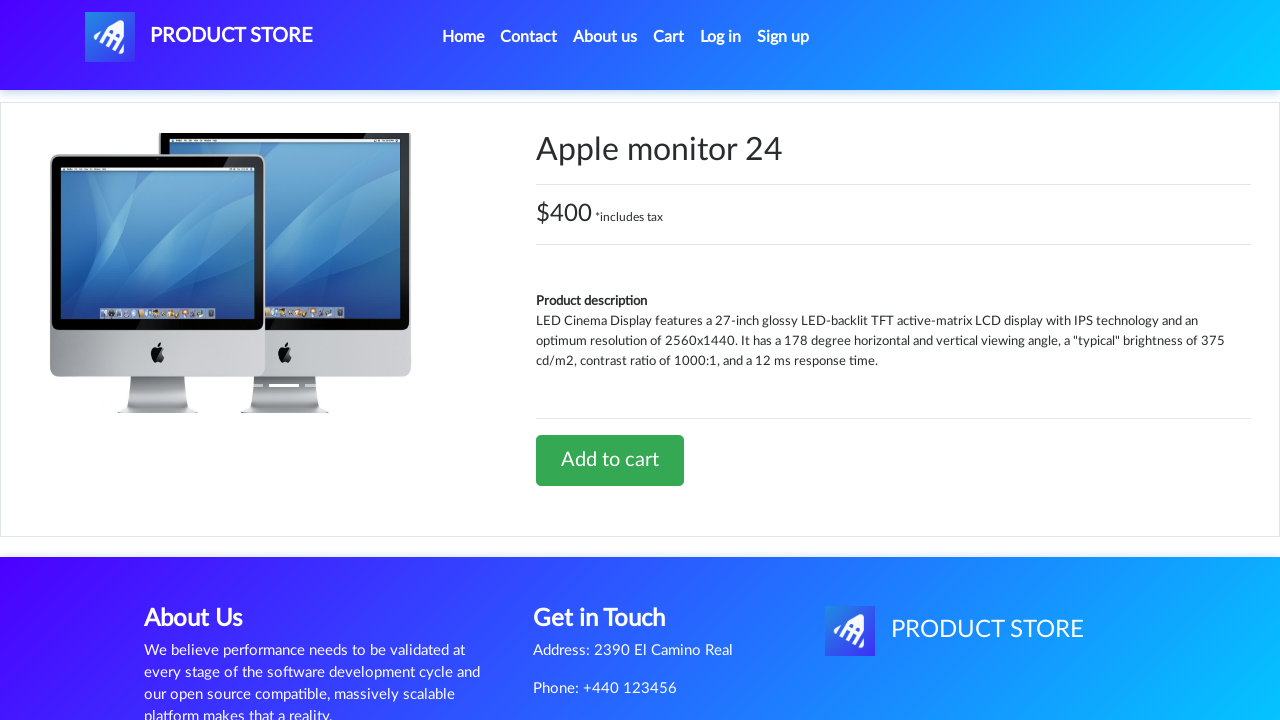

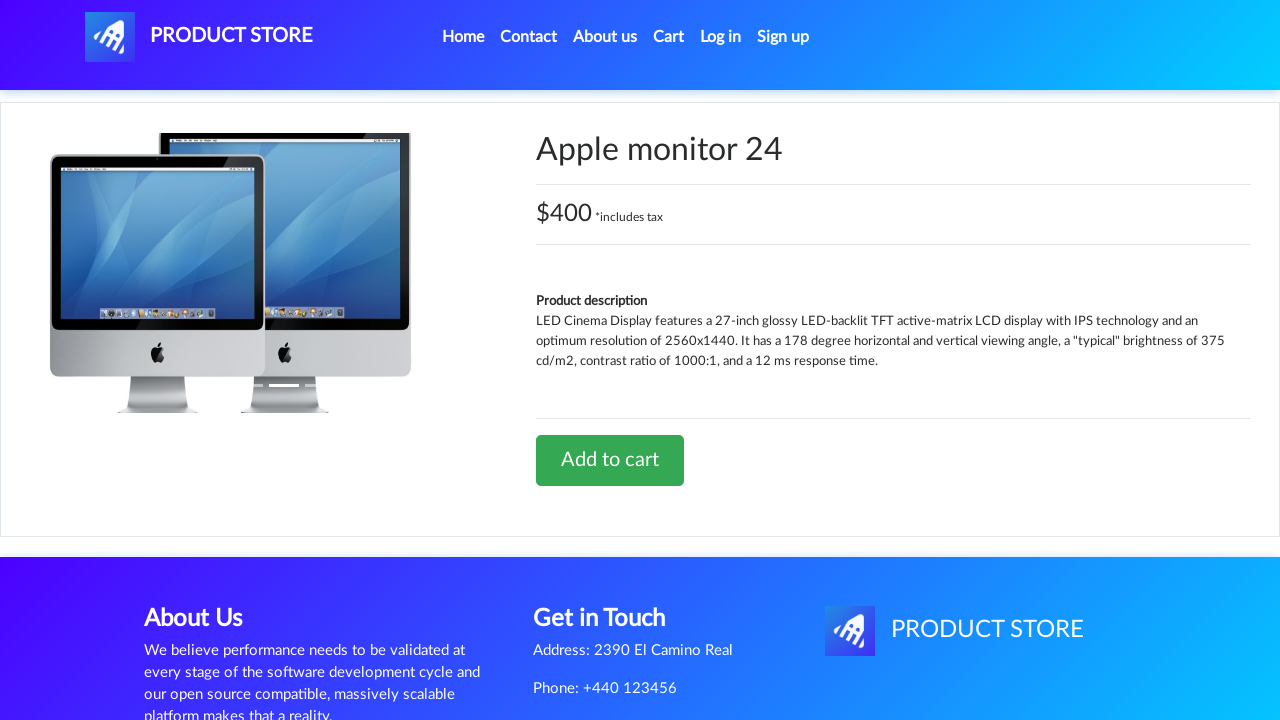